Tests marking individual todo items as complete by checking their checkboxes

Starting URL: https://demo.playwright.dev/todomvc

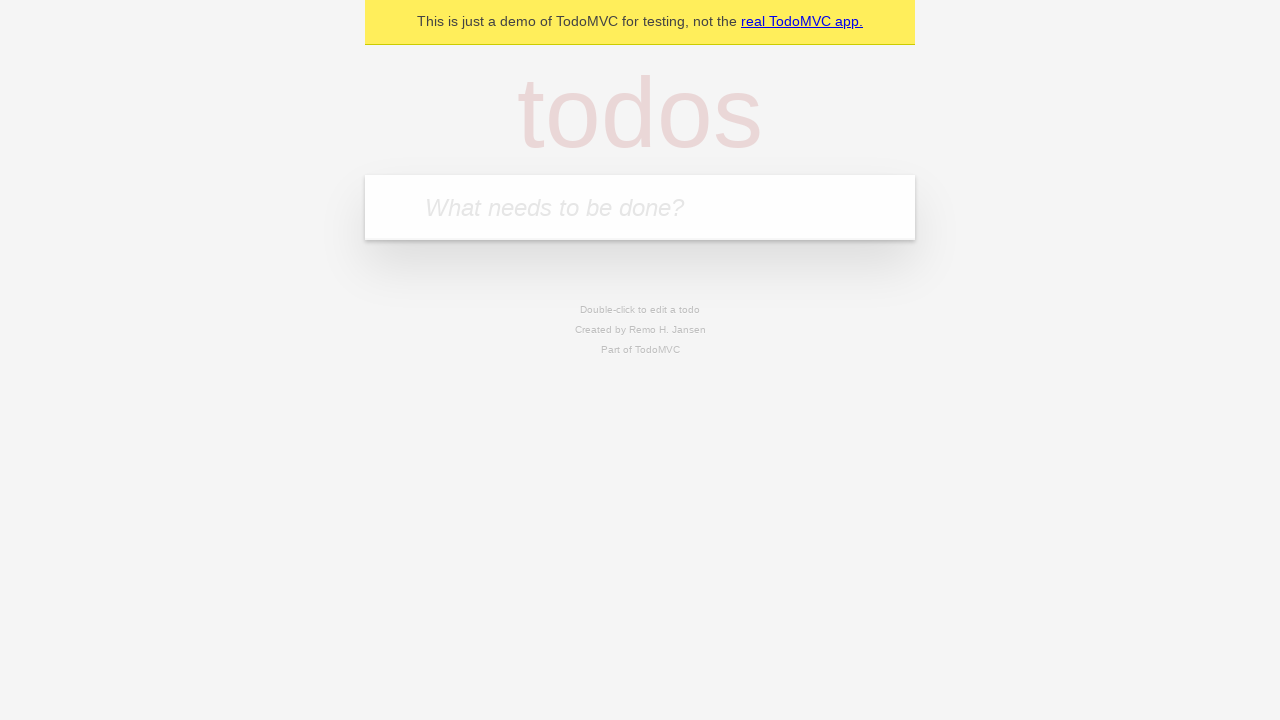

Located the 'What needs to be done?' input field
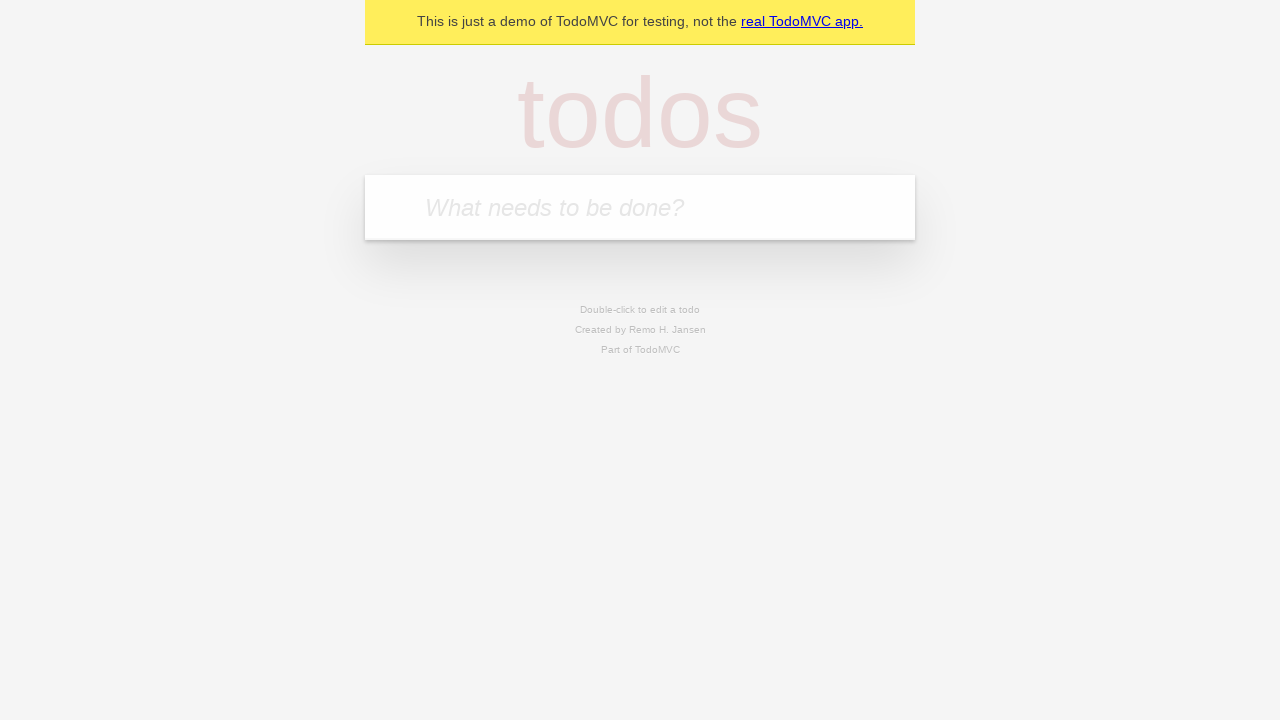

Filled todo input with 'buy some cheese' on internal:attr=[placeholder="What needs to be done?"i]
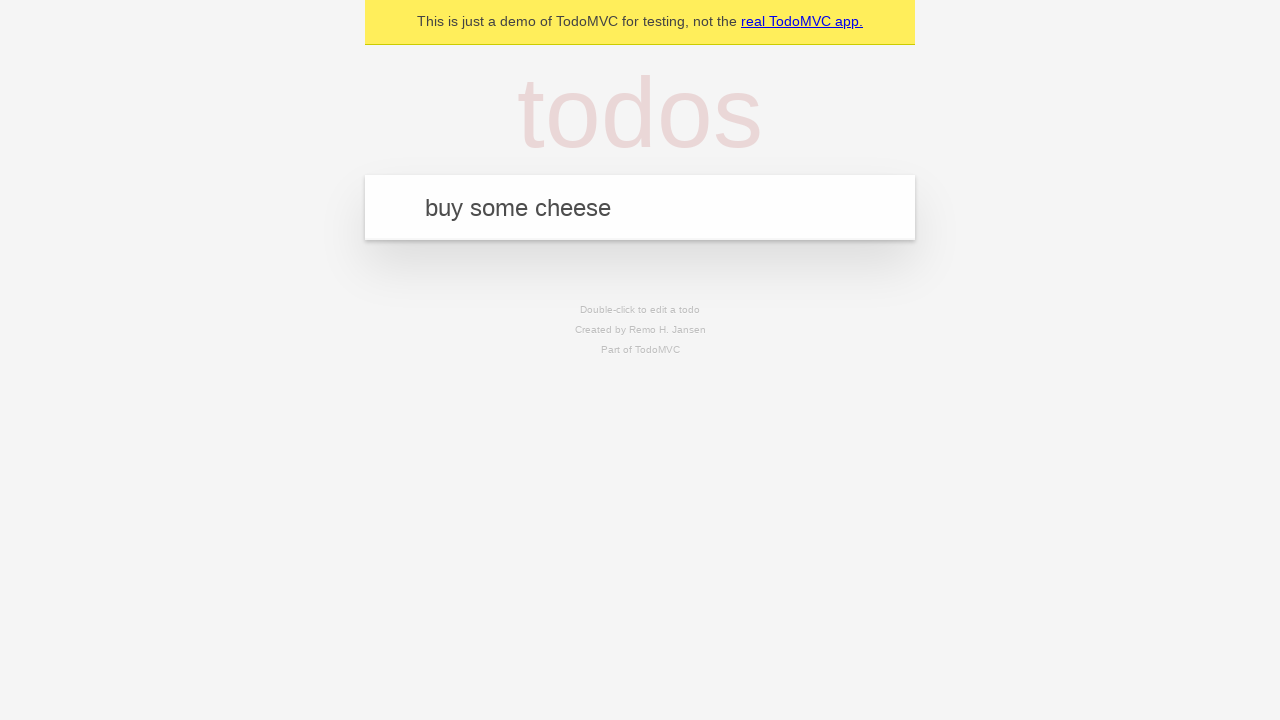

Pressed Enter to create todo item 'buy some cheese' on internal:attr=[placeholder="What needs to be done?"i]
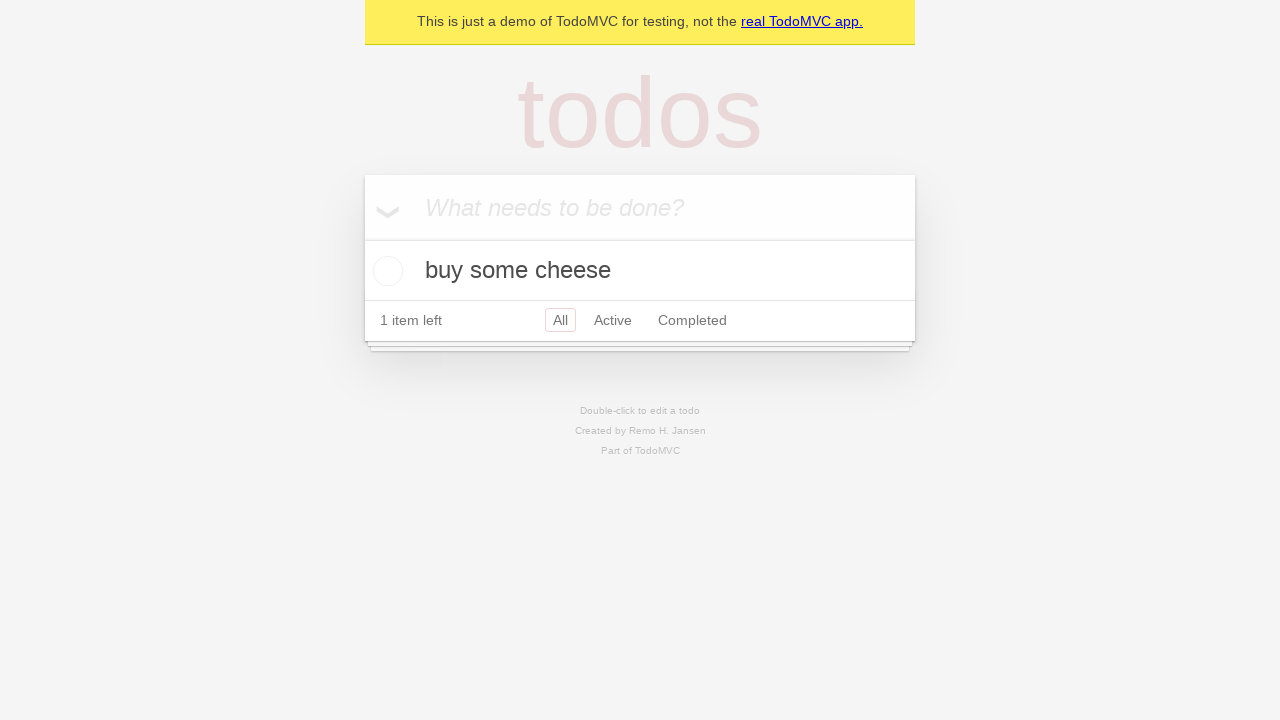

Filled todo input with 'feed the cat' on internal:attr=[placeholder="What needs to be done?"i]
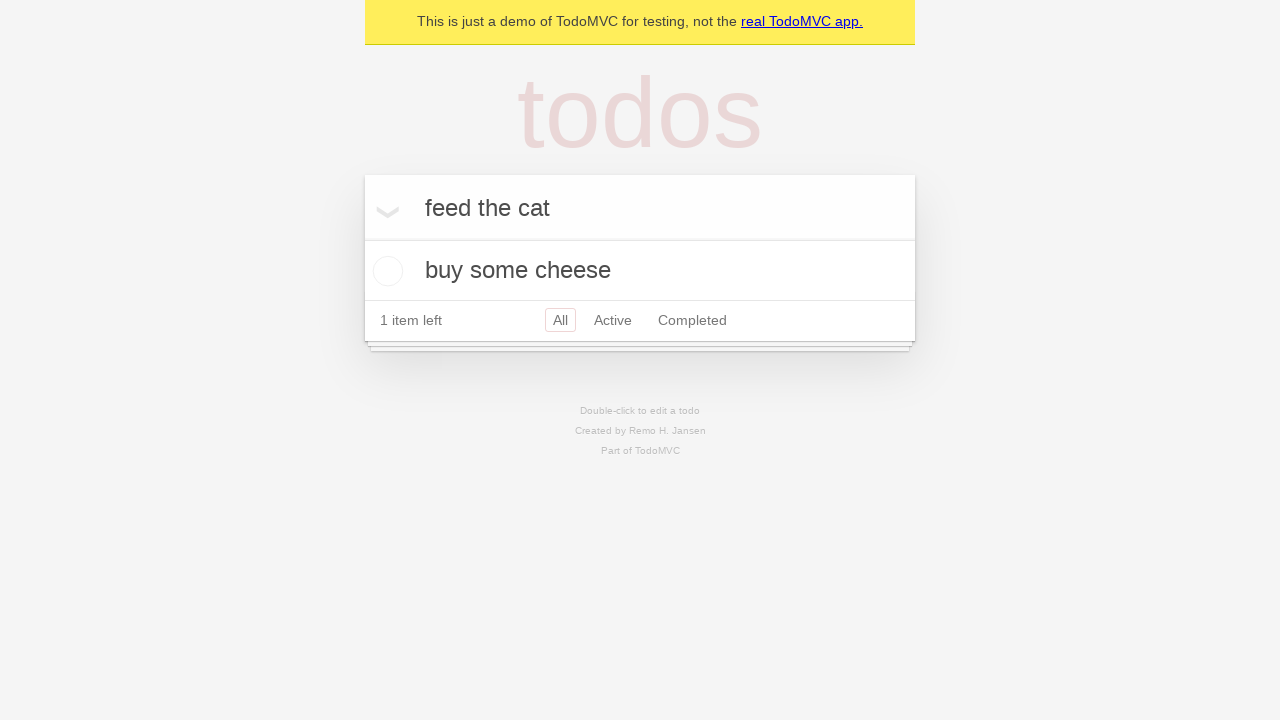

Pressed Enter to create todo item 'feed the cat' on internal:attr=[placeholder="What needs to be done?"i]
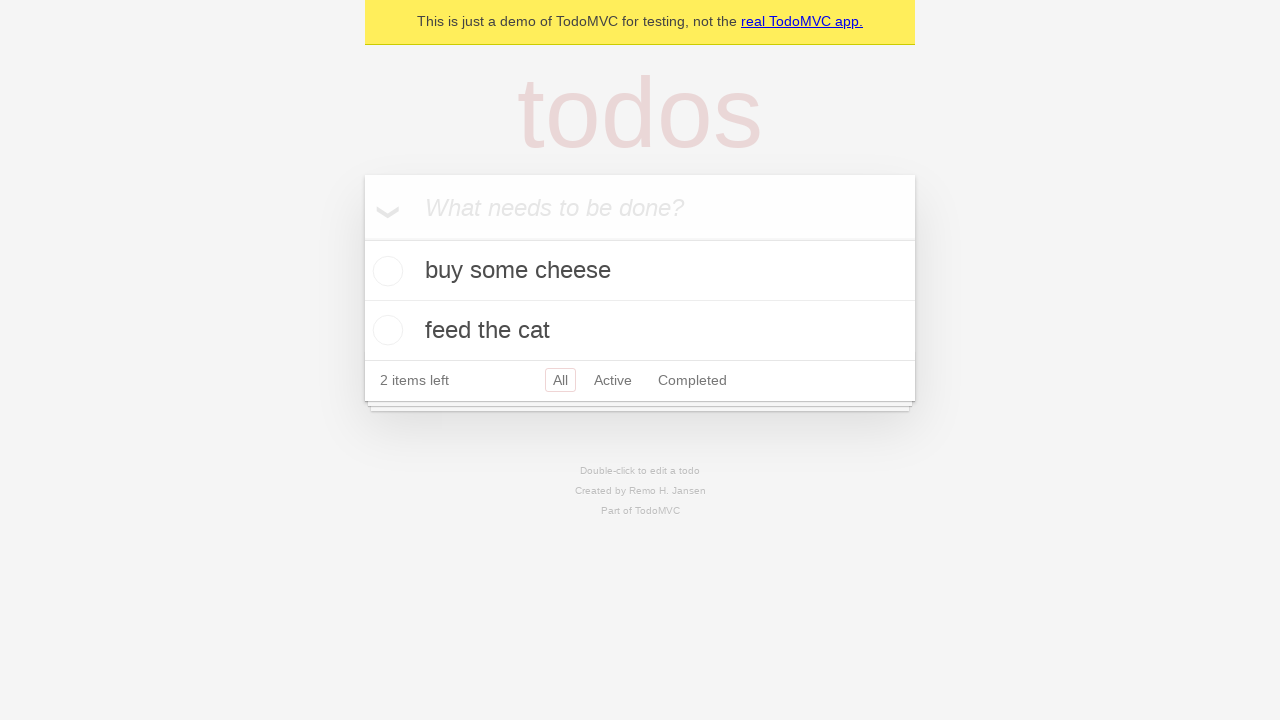

Located the first todo item
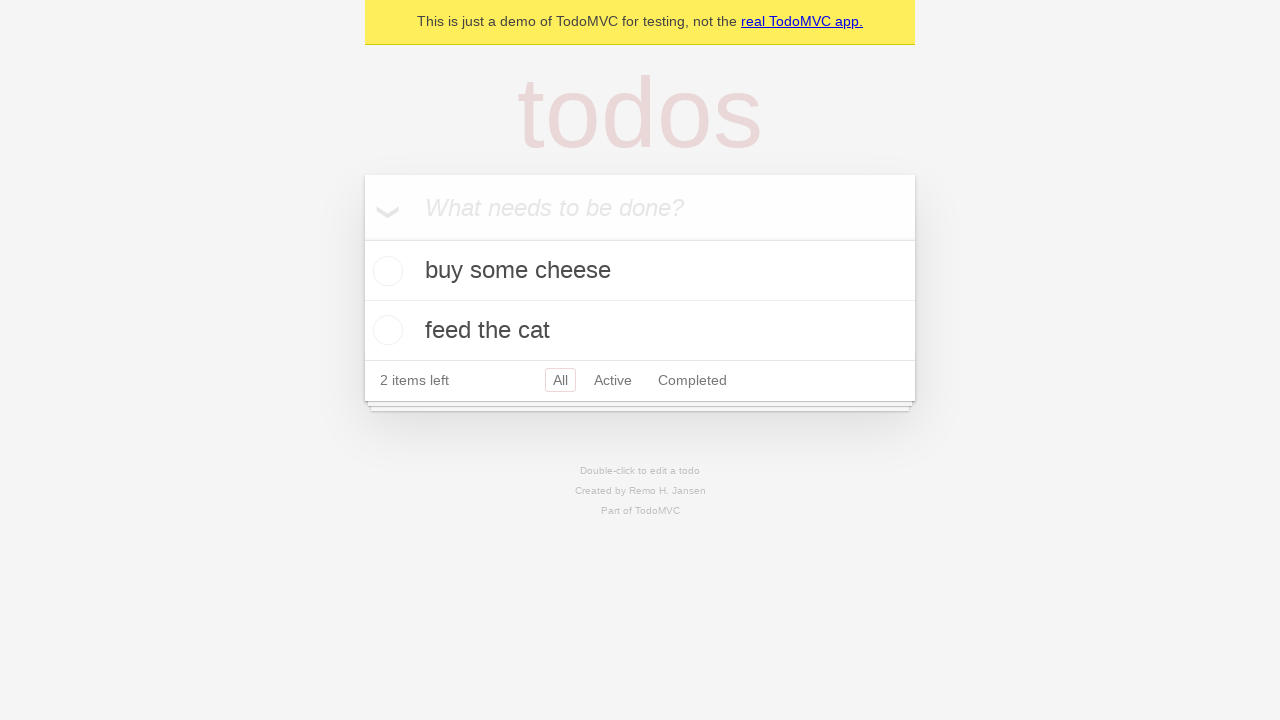

Checked the checkbox for the first todo item at (385, 271) on internal:testid=[data-testid="todo-item"s] >> nth=0 >> internal:role=checkbox
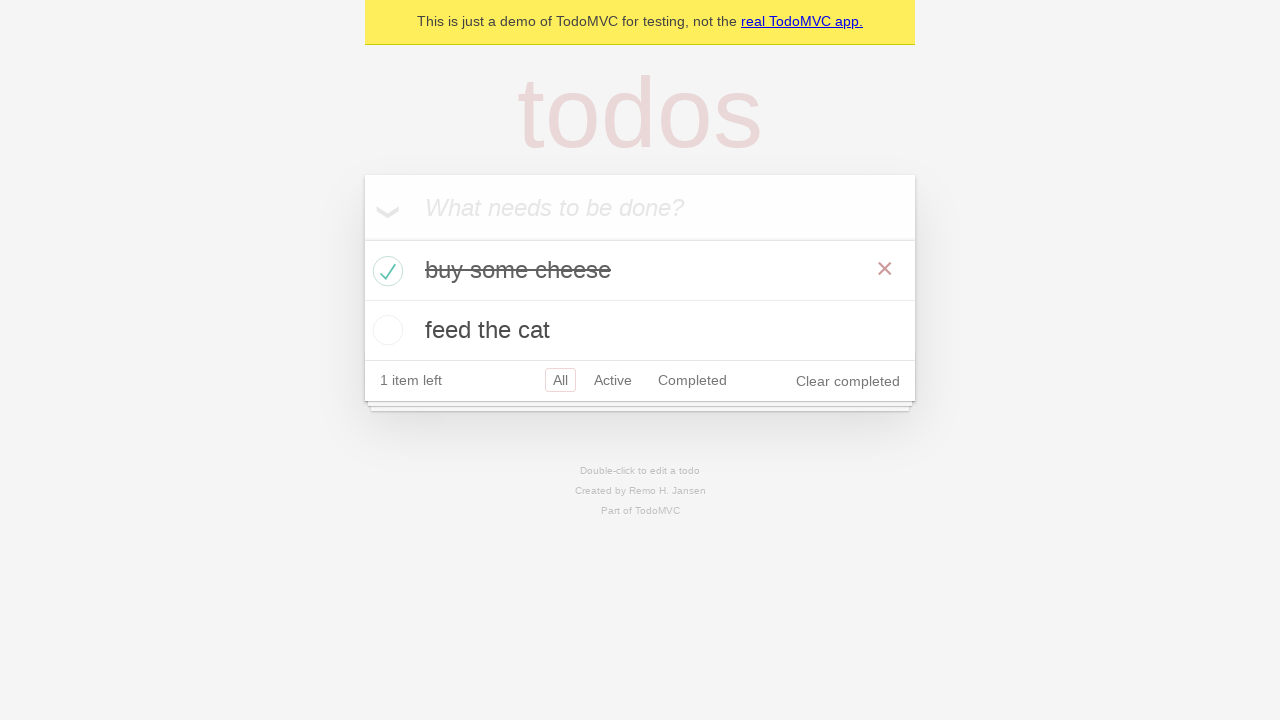

Located the second todo item
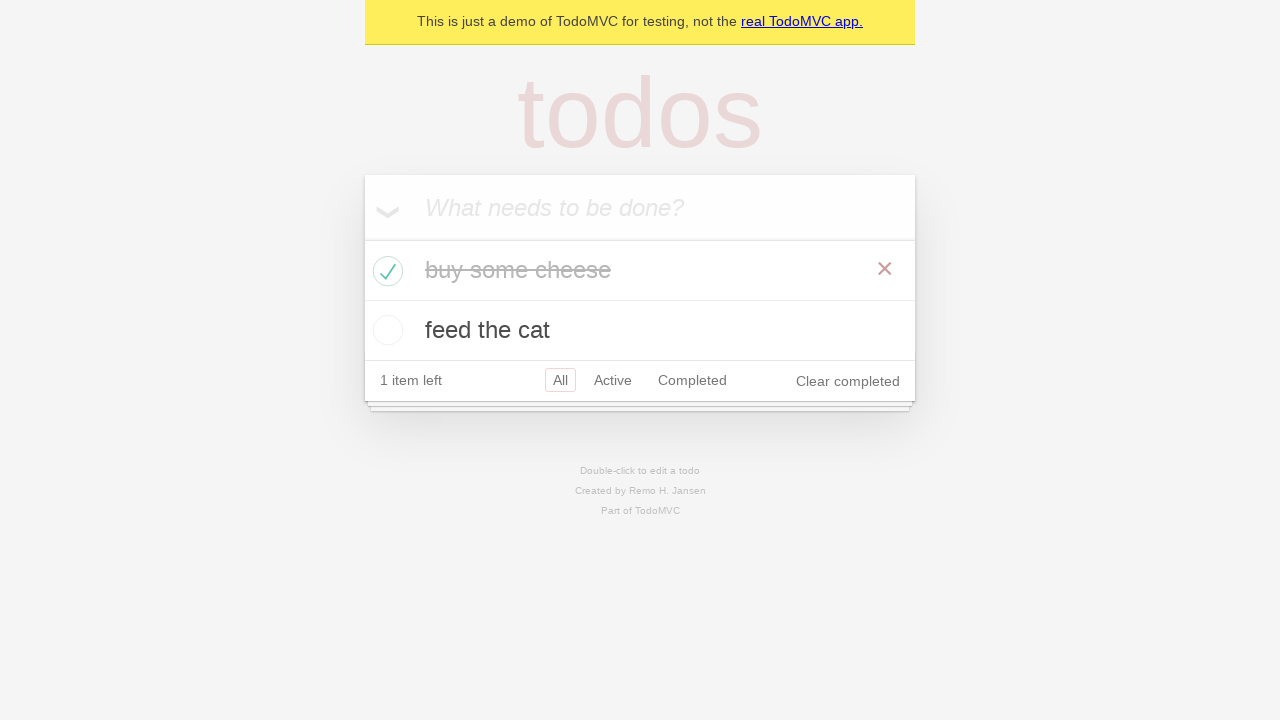

Checked the checkbox for the second todo item at (385, 330) on internal:testid=[data-testid="todo-item"s] >> nth=1 >> internal:role=checkbox
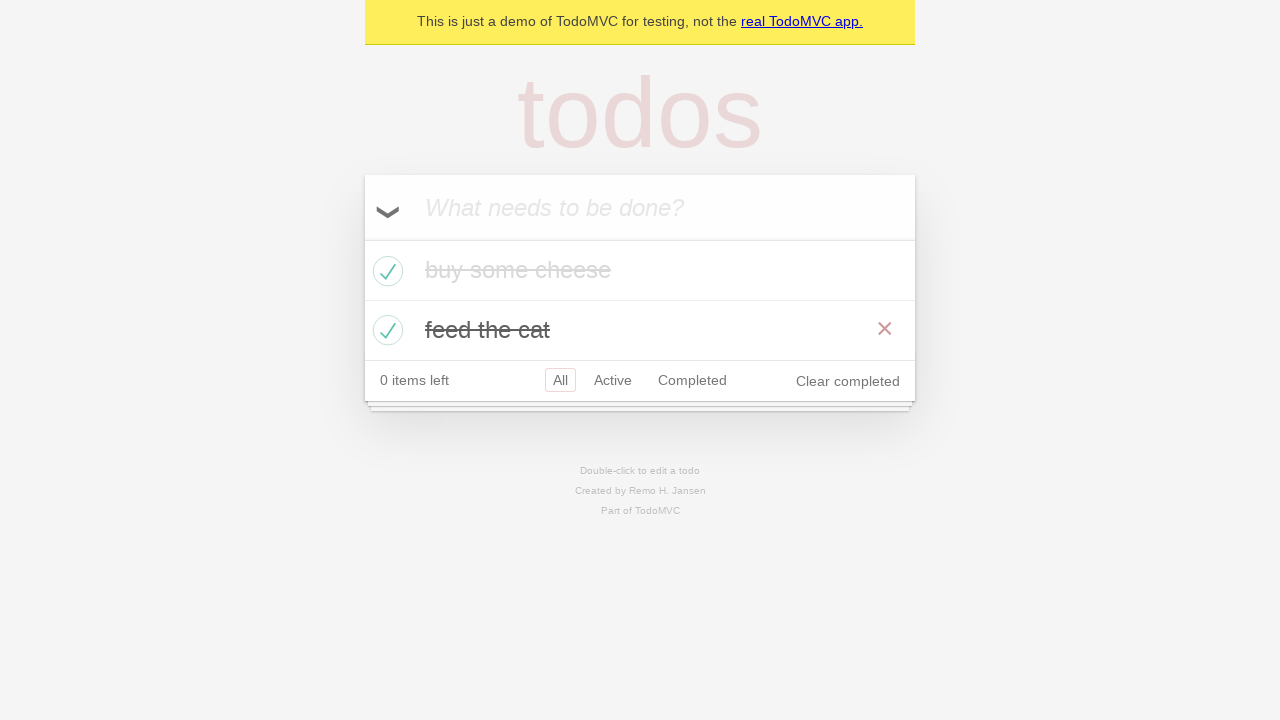

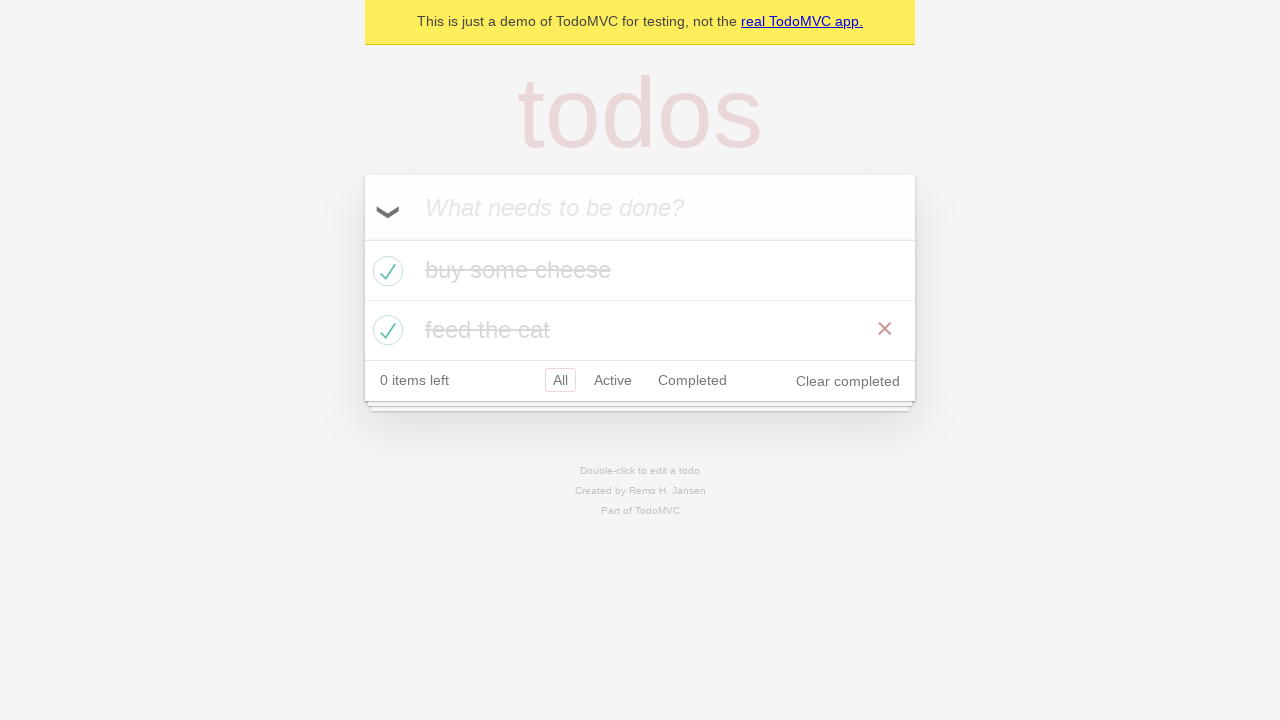